Tests radio button functionality by clicking each option and verifying mutual exclusivity

Starting URL: https://artoftesting.com/samplesiteforselenium

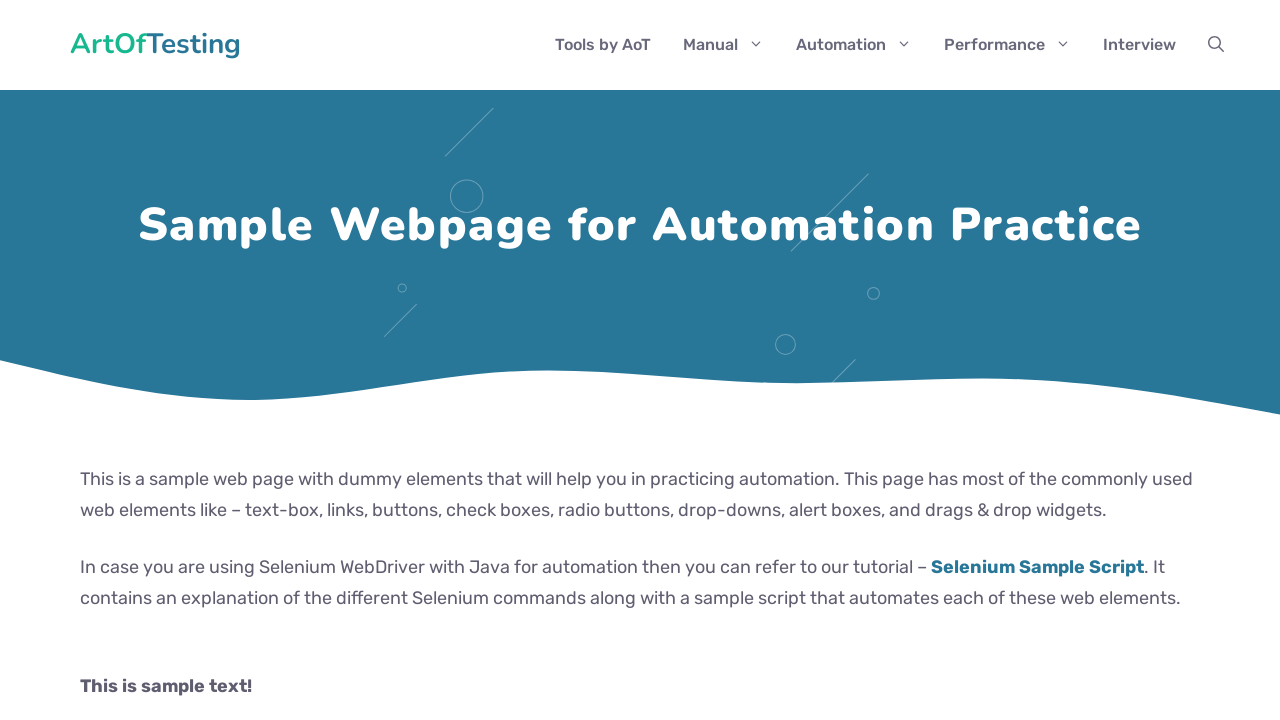

Waited for male radio button to be available
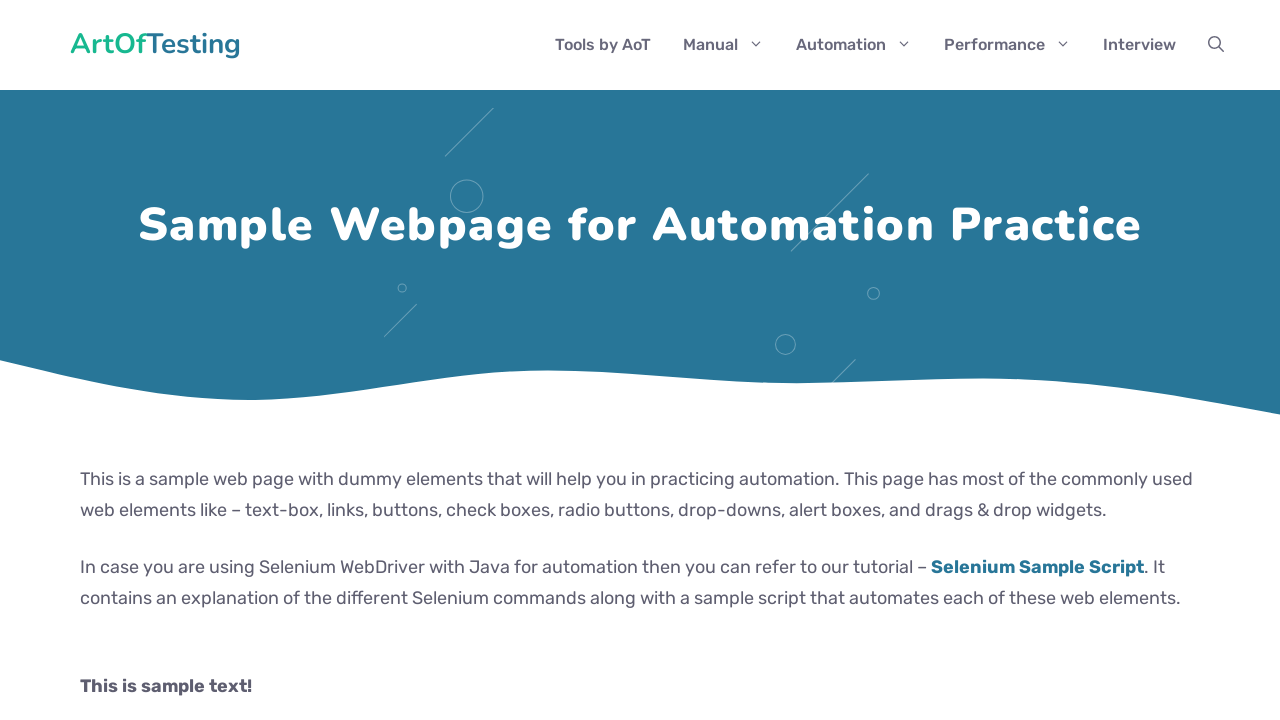

Waited for female radio button to be available
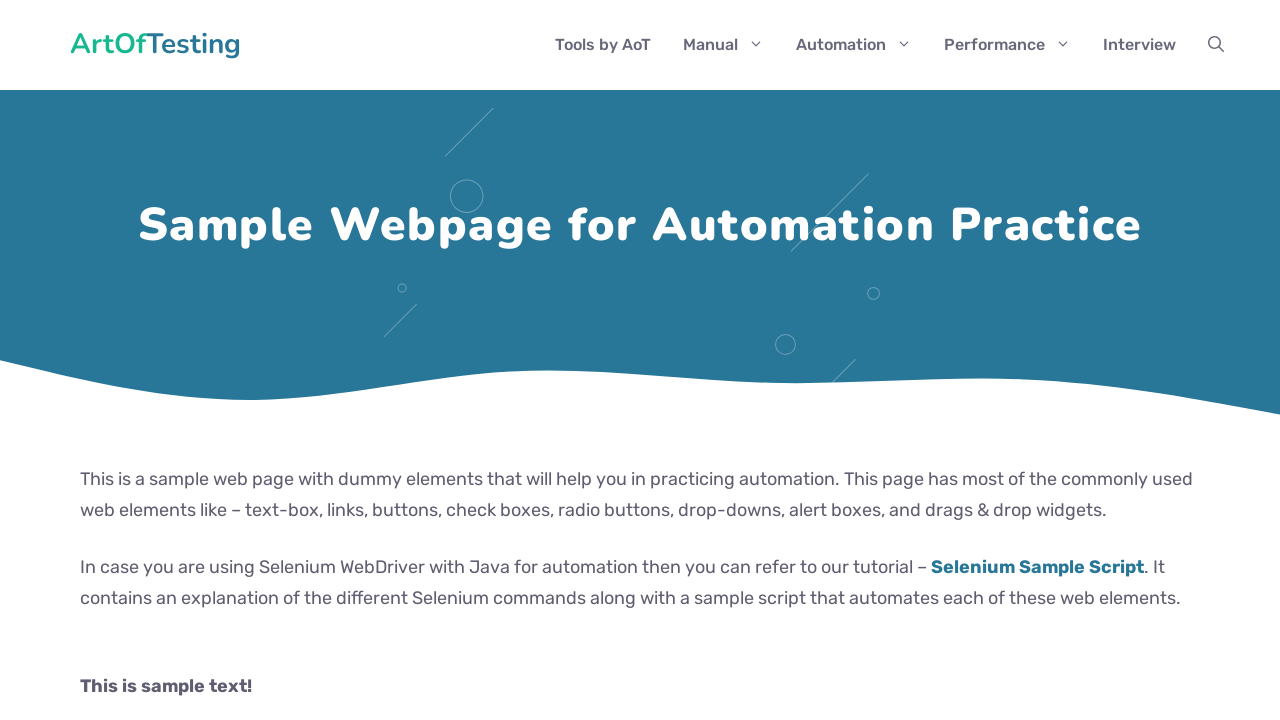

Clicked male radio button at (86, 360) on #male
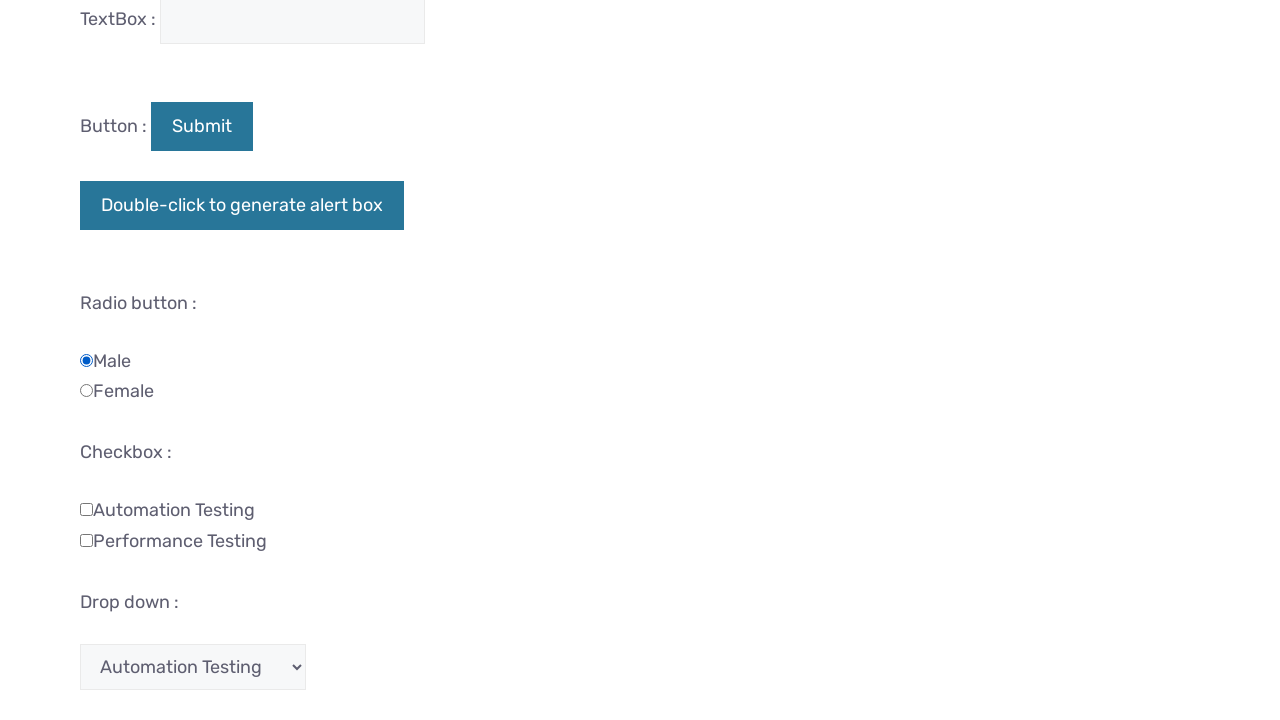

Clicked female radio button to verify mutual exclusivity at (86, 391) on #female
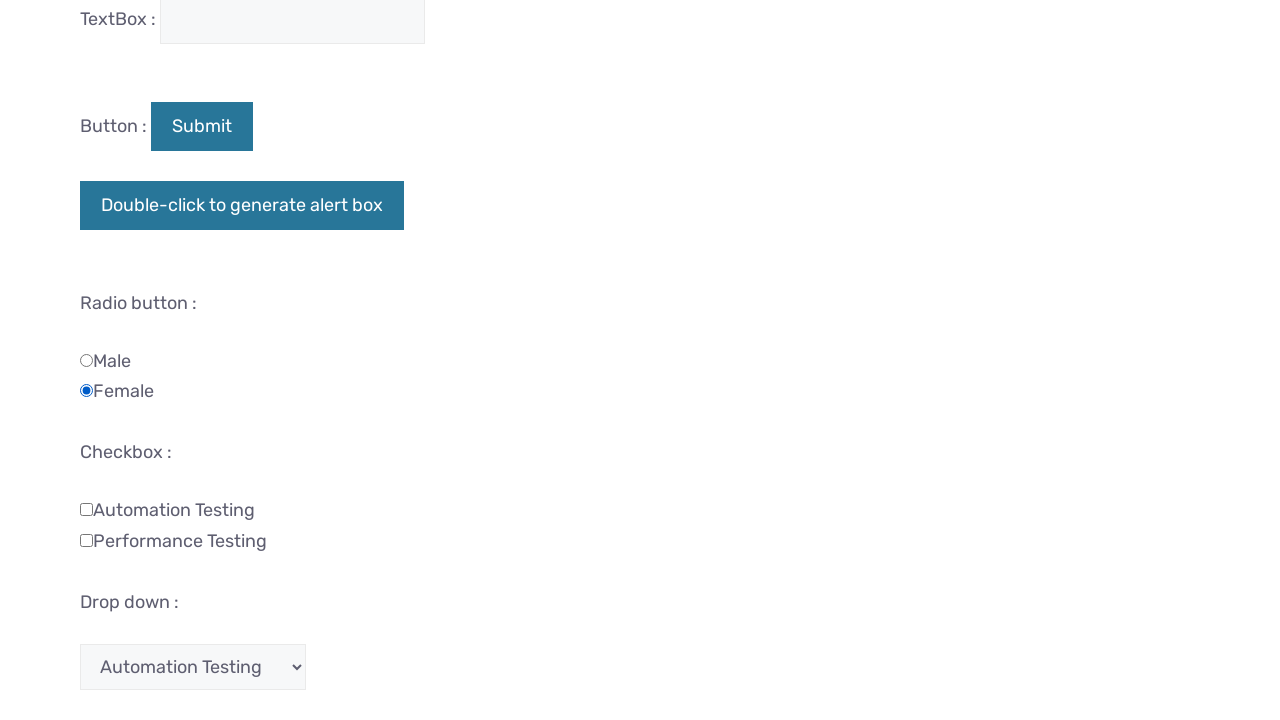

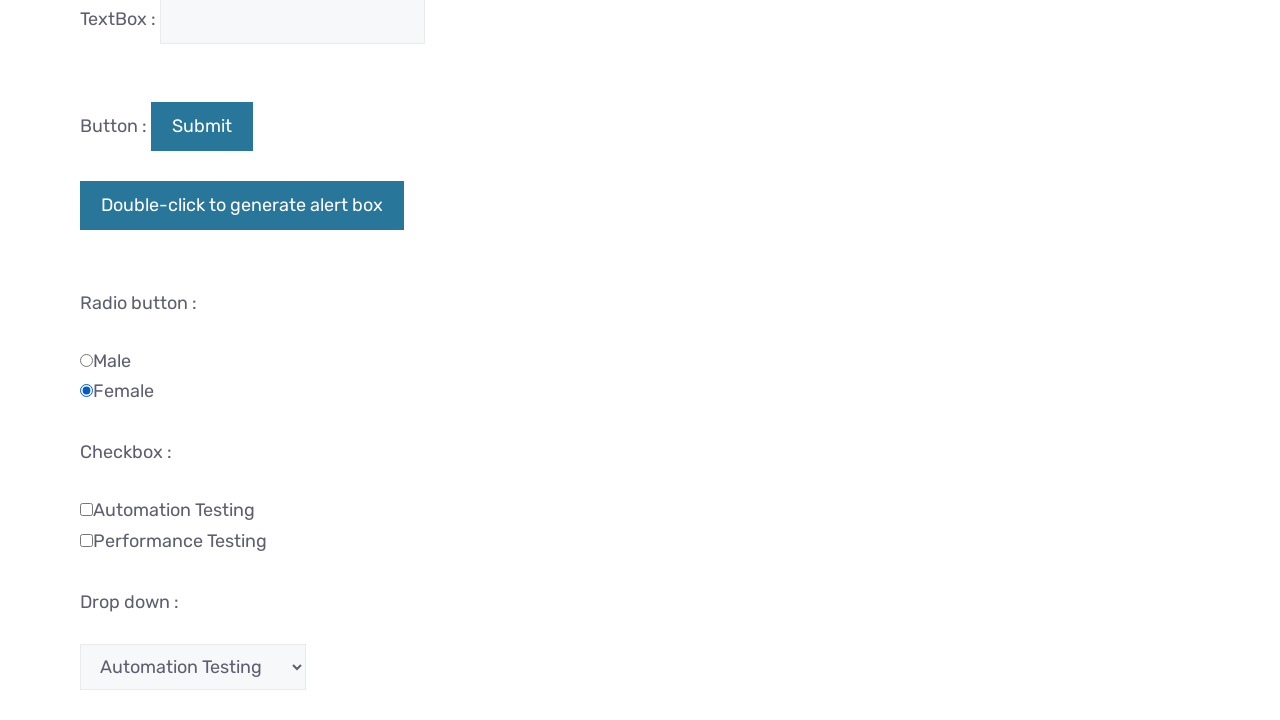